Tests a data types form by filling in personal information fields (name, address, email, phone, job, company) and verifying that the zip-code field shows an error (alert-danger) while all other filled fields show success (alert-success) after submission.

Starting URL: https://bonigarcia.dev/selenium-webdriver-java/data-types.html

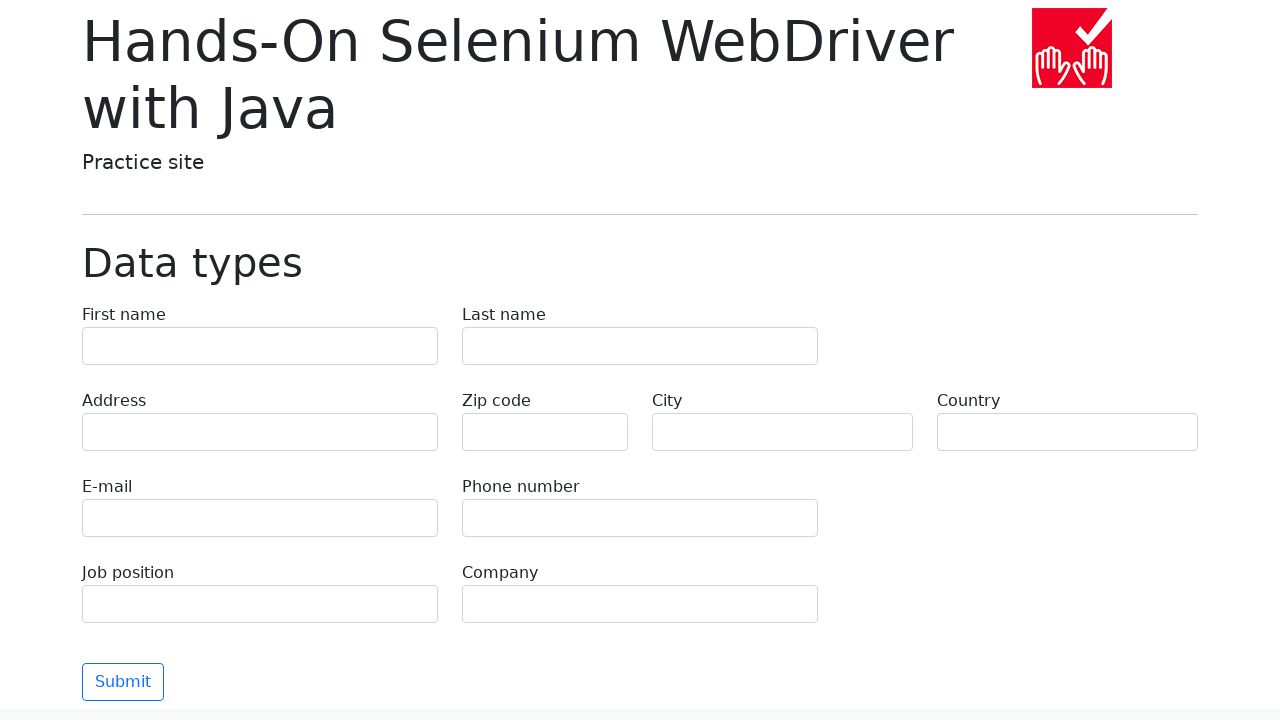

Filled first name field with 'Иван' on input[name='first-name']
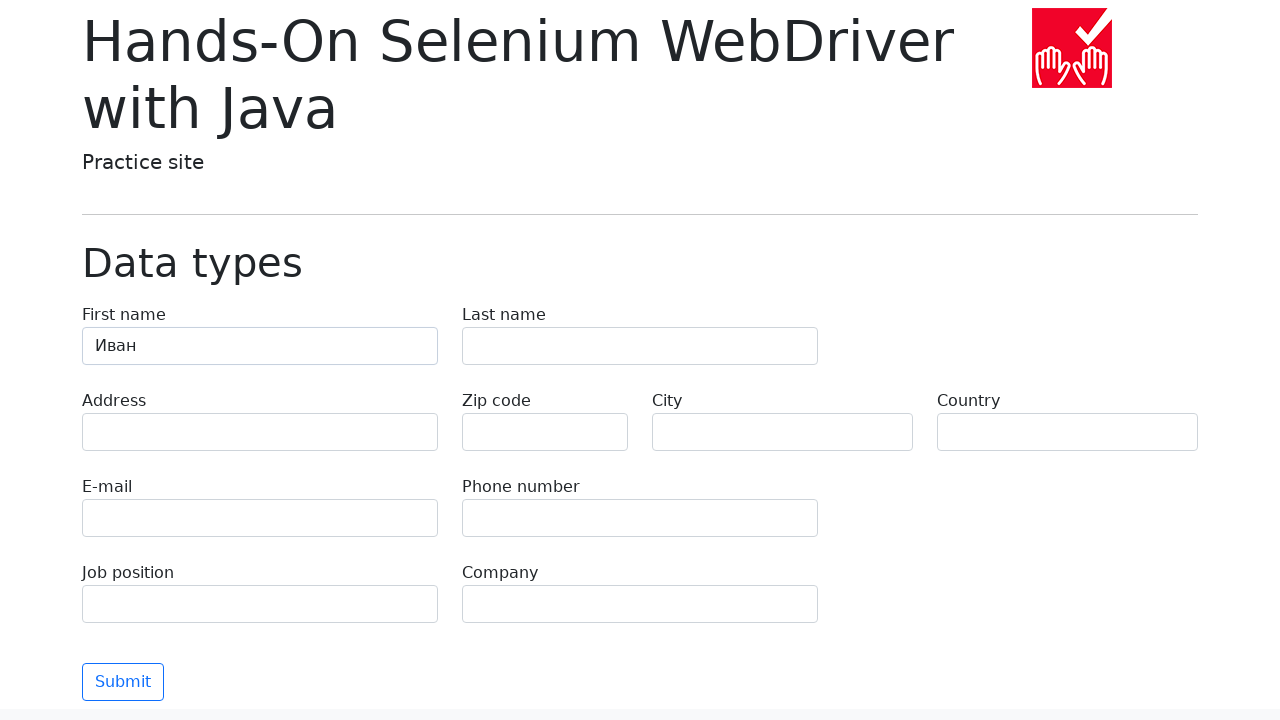

Filled last name field with 'Петров' on input[name='last-name']
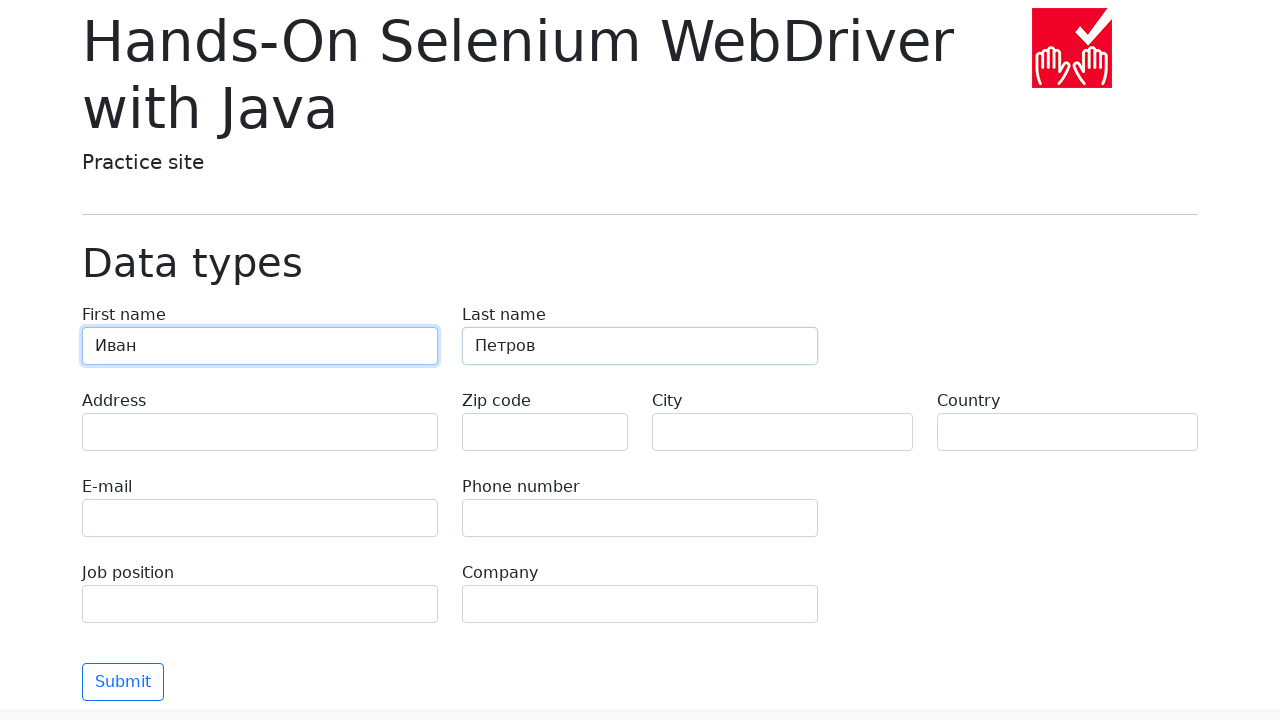

Filled address field with 'Ленина, 55-3' on input[name='address']
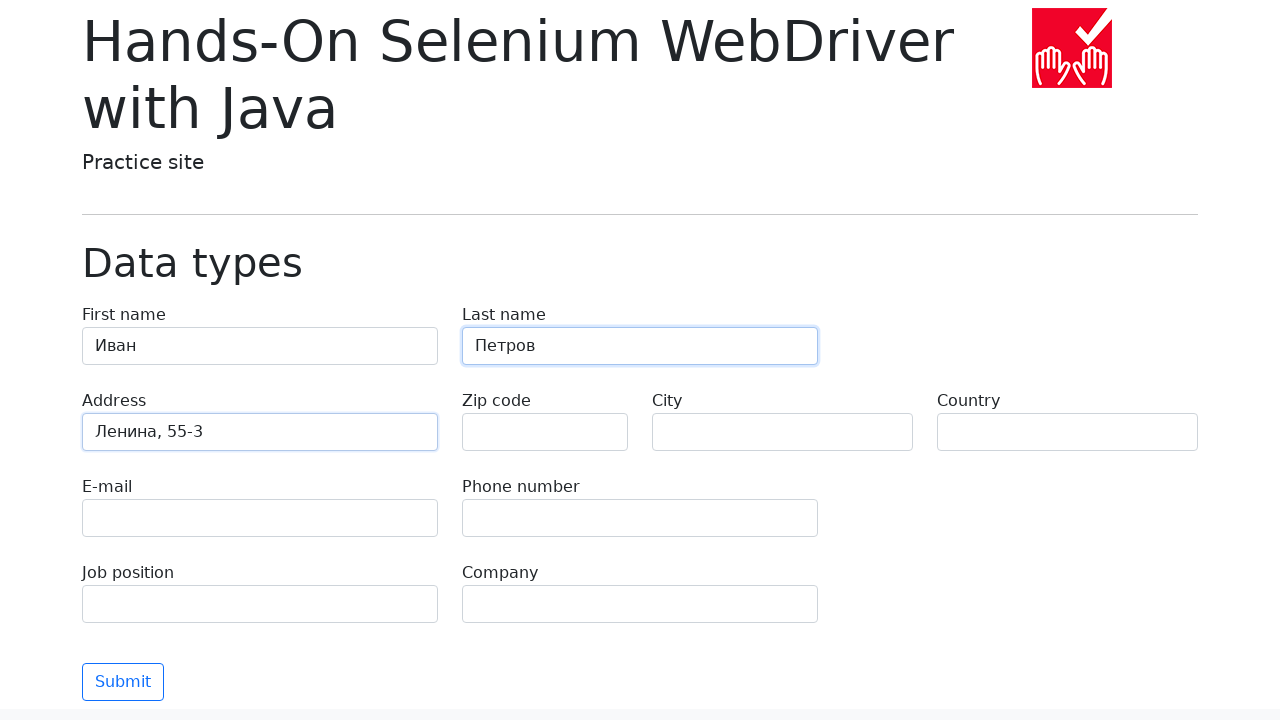

Filled city field with 'Москва' on input[name='city']
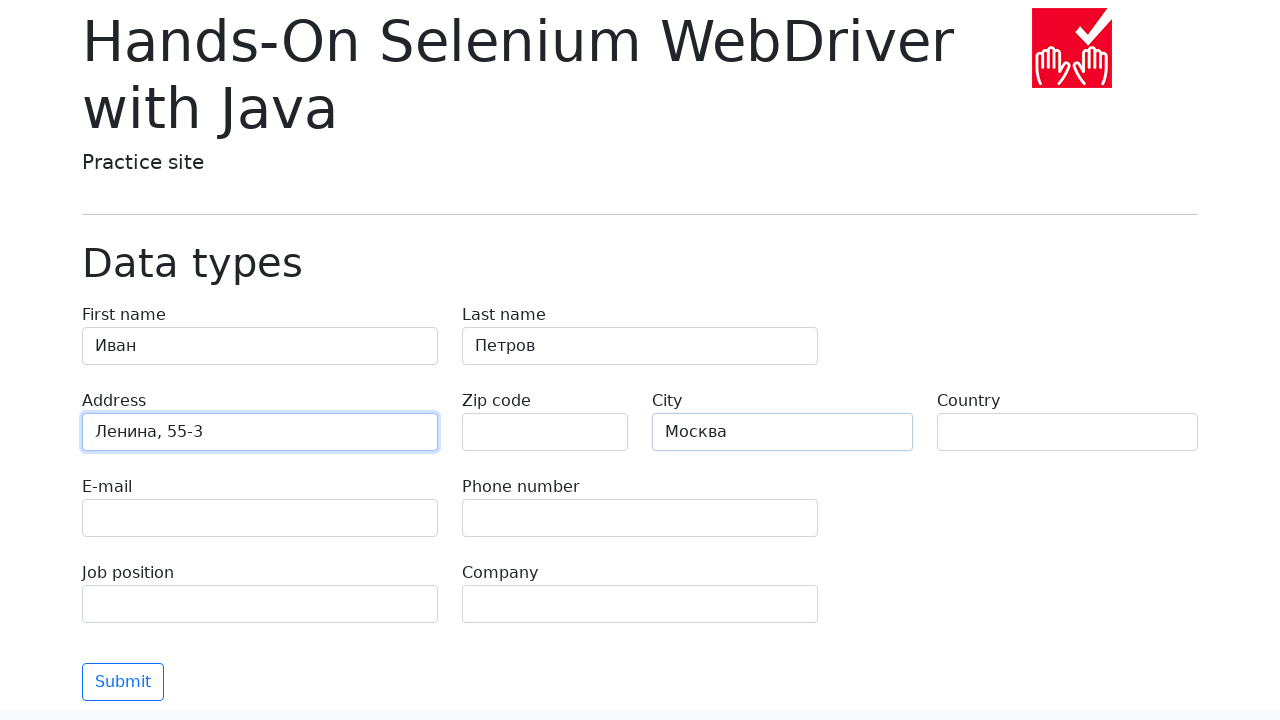

Filled country field with 'Россия' on input[name='country']
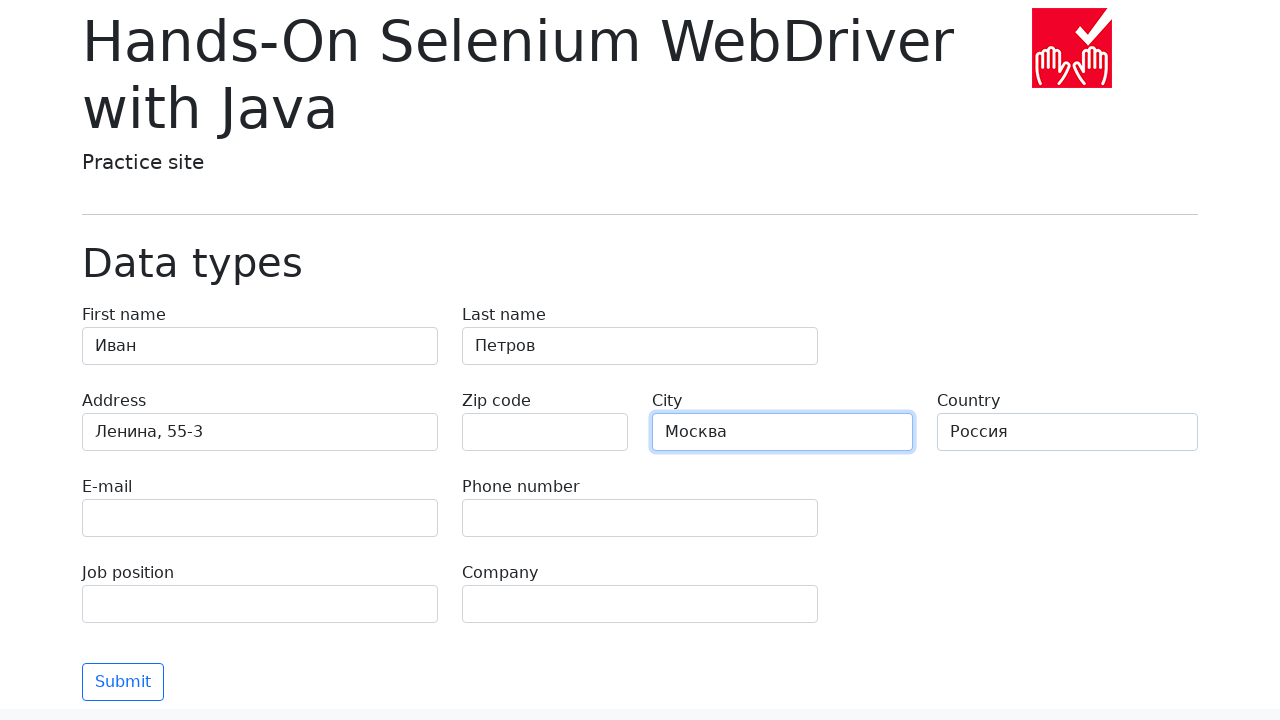

Filled email field with 'test@skypro.com' on input[name='e-mail']
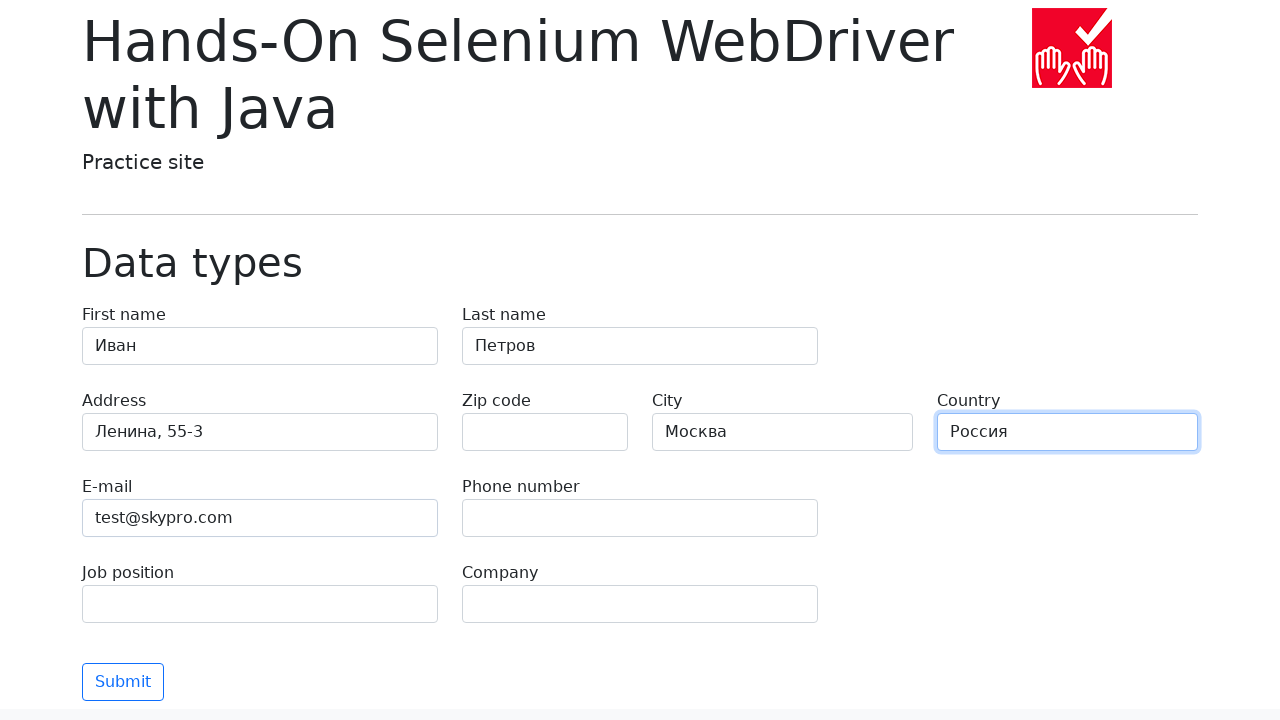

Filled phone field with '+7985899998787' on input[name='phone']
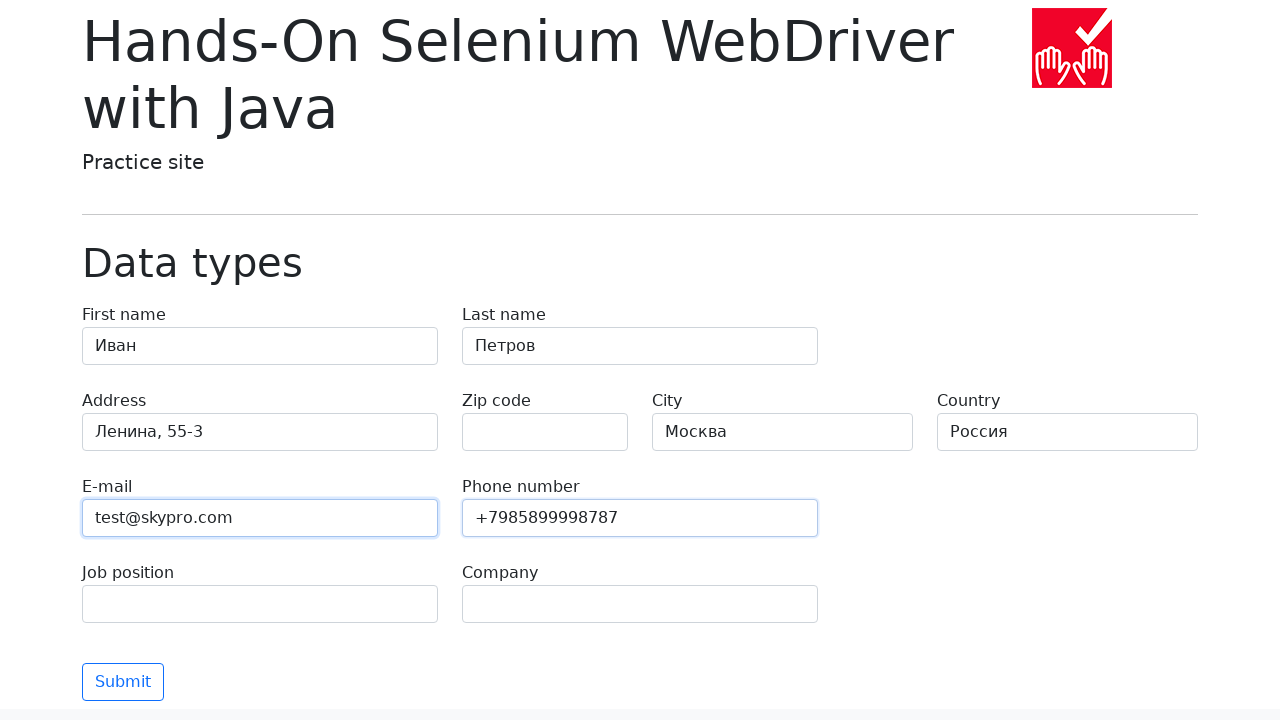

Filled job position field with 'QA' on input[name='job-position']
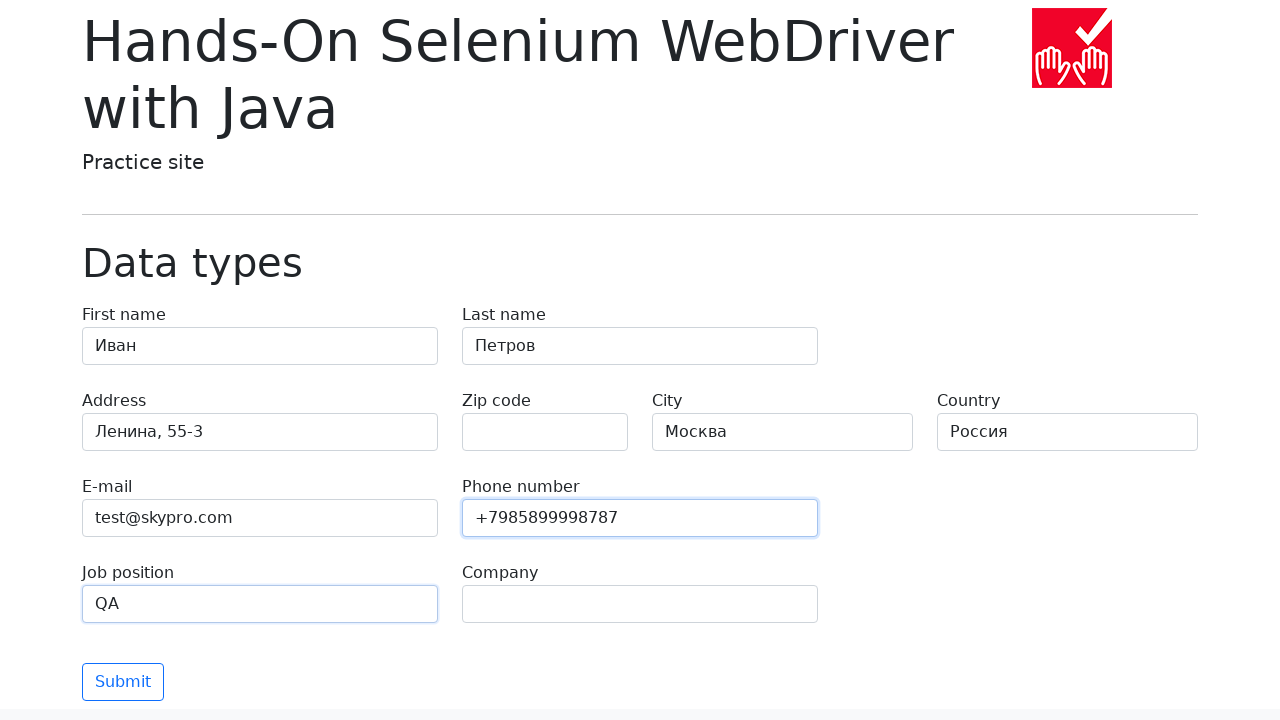

Filled company field with 'SkyPro' on input[name='company']
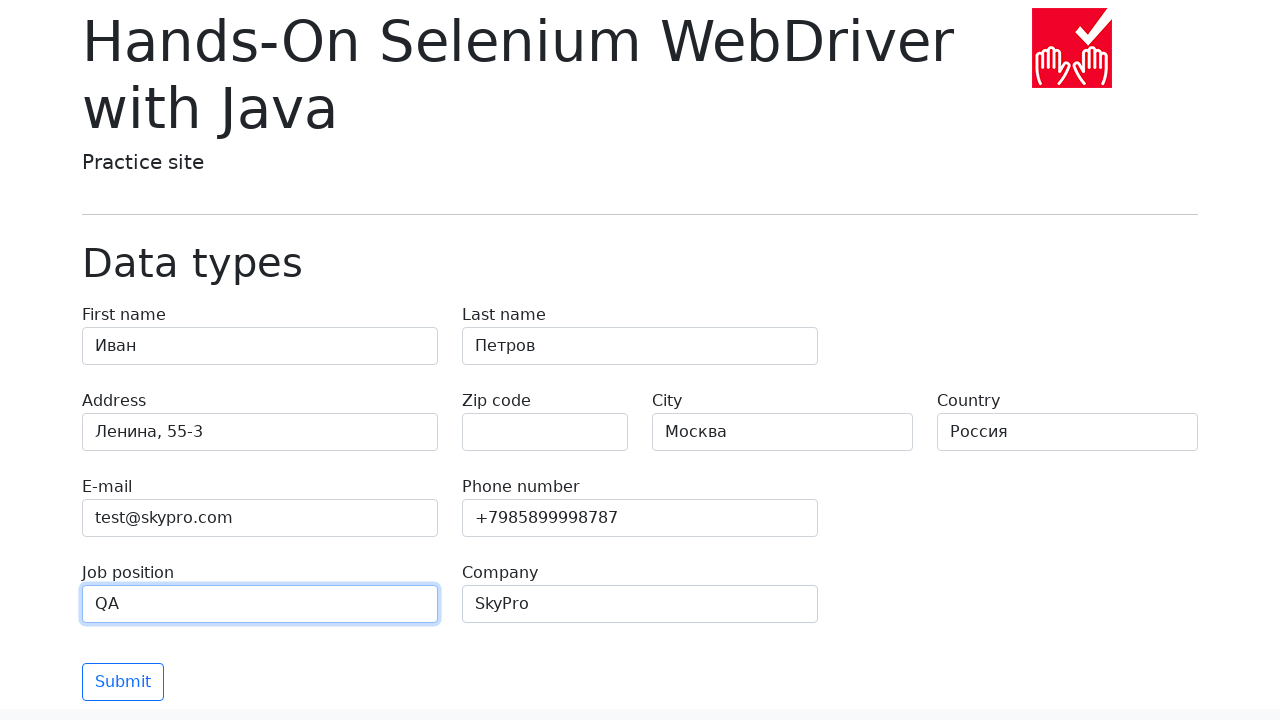

Clicked submit button to submit the form at (123, 682) on button[type='submit']
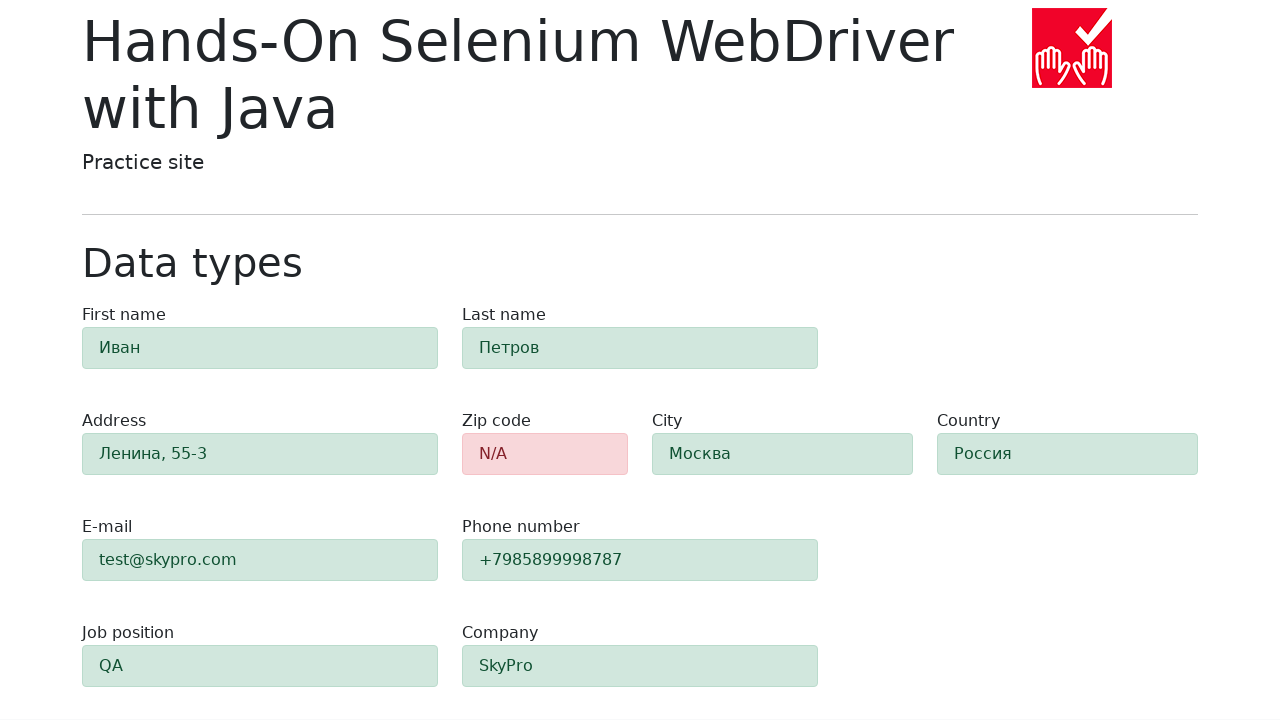

Waited for zip-code element to be visible
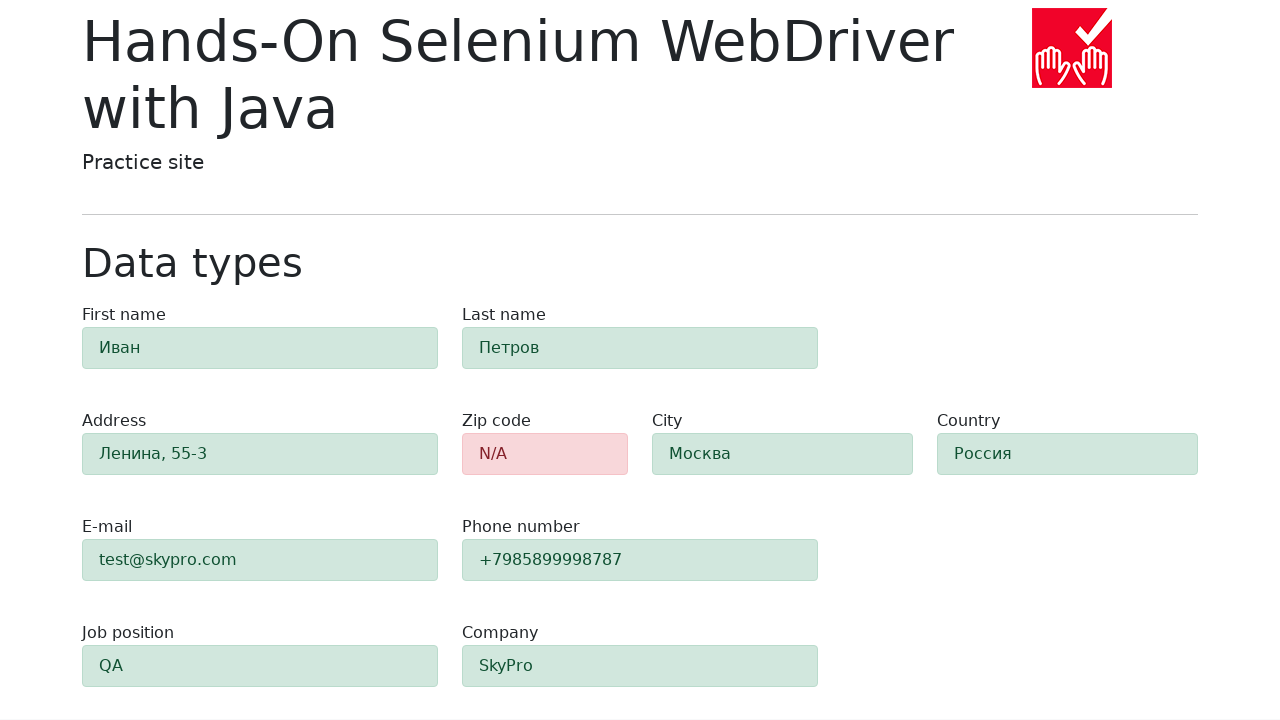

Verified zip-code field shows alert-danger error state
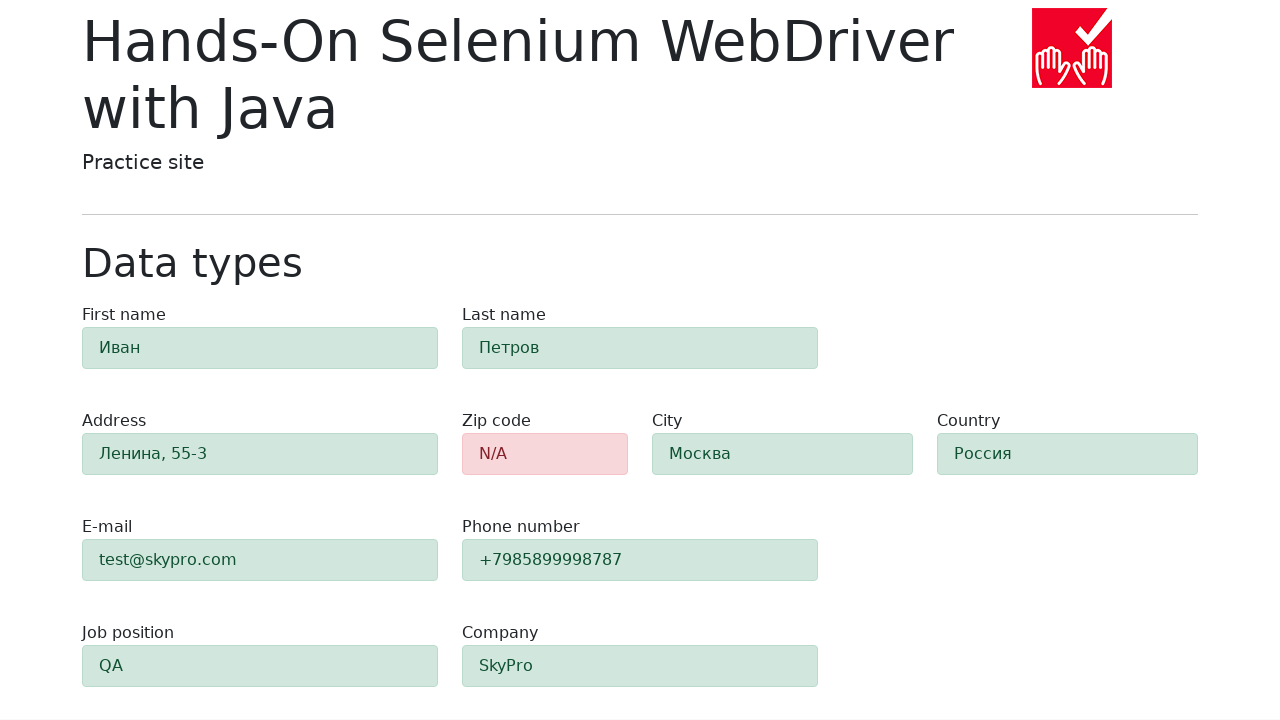

Verified field #first-name shows alert-success state
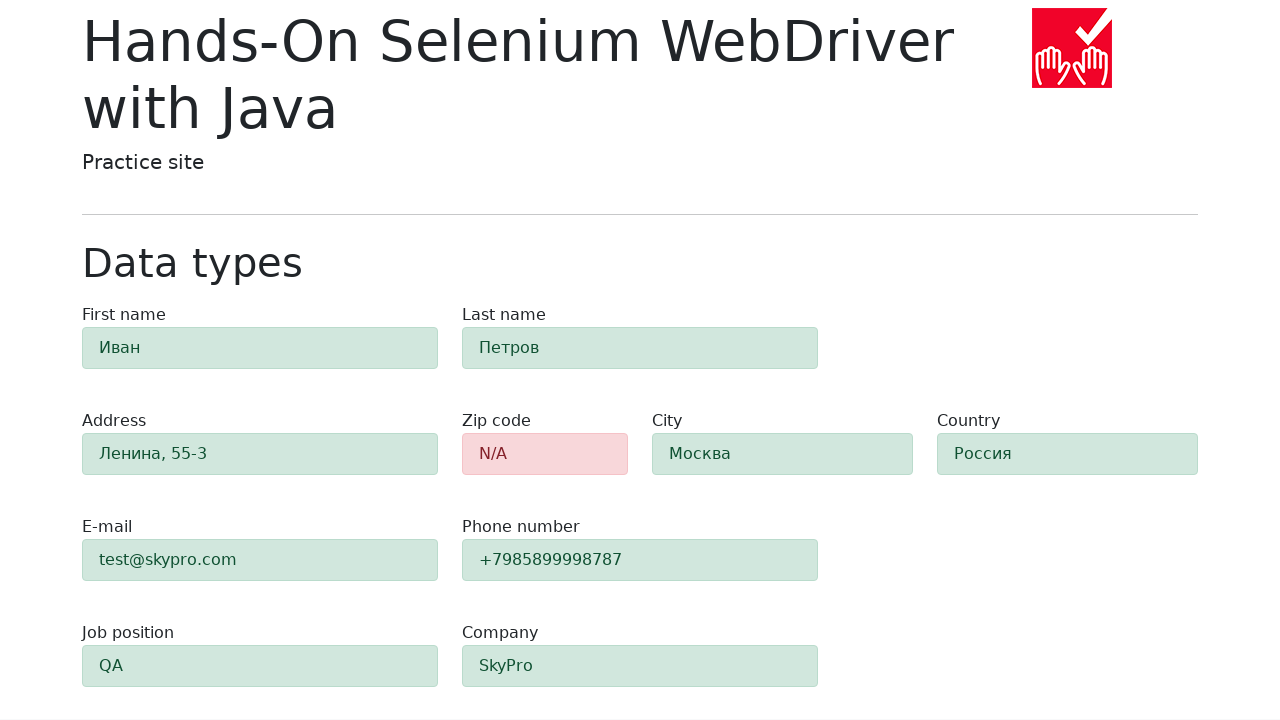

Verified field #last-name shows alert-success state
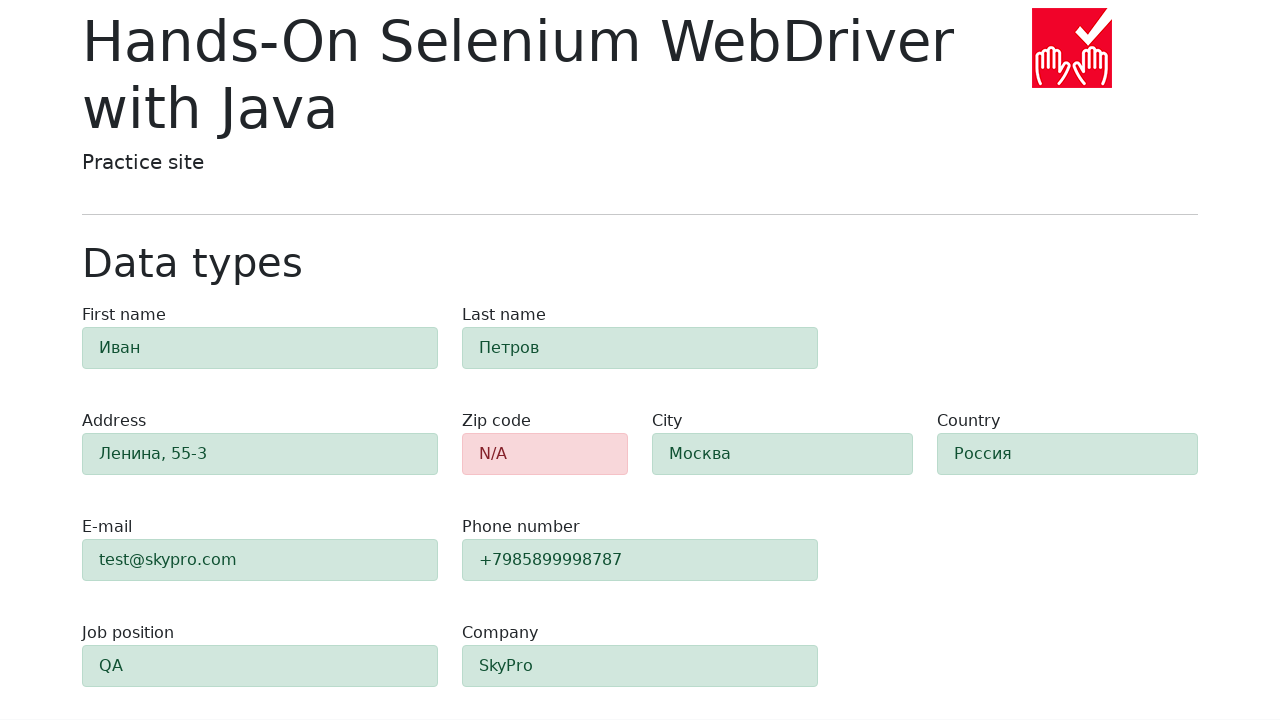

Verified field #address shows alert-success state
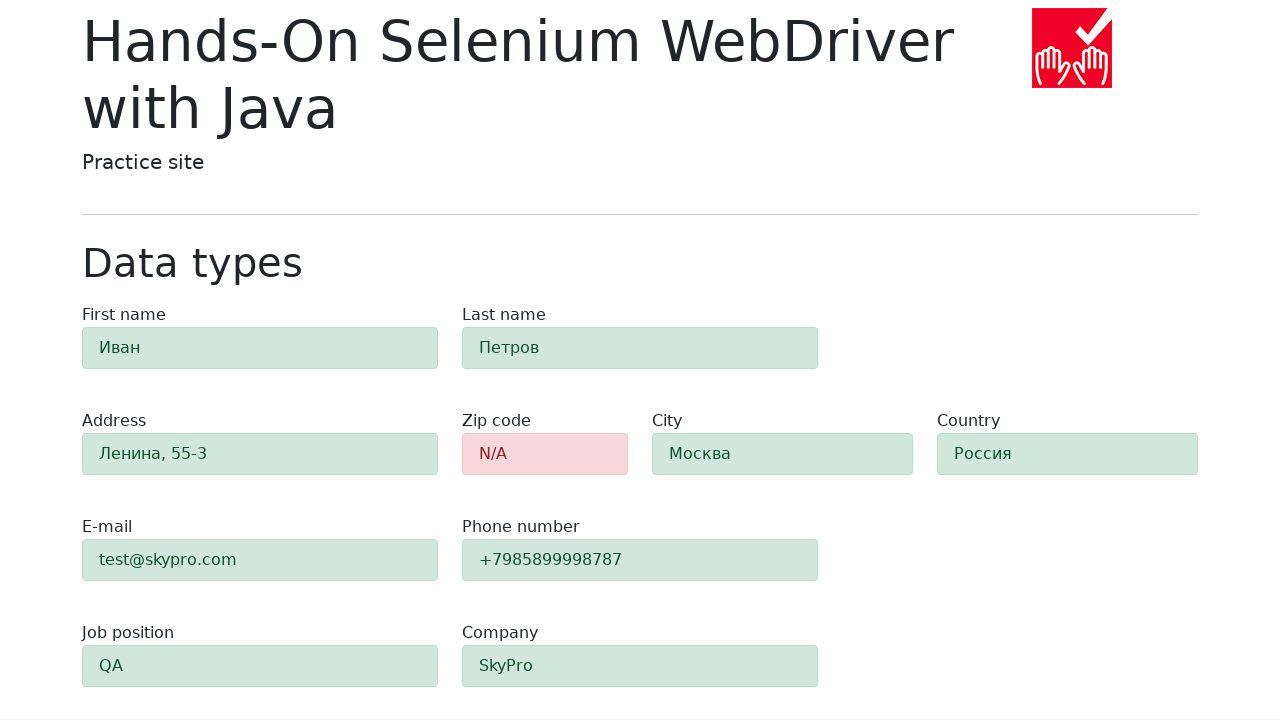

Verified field #city shows alert-success state
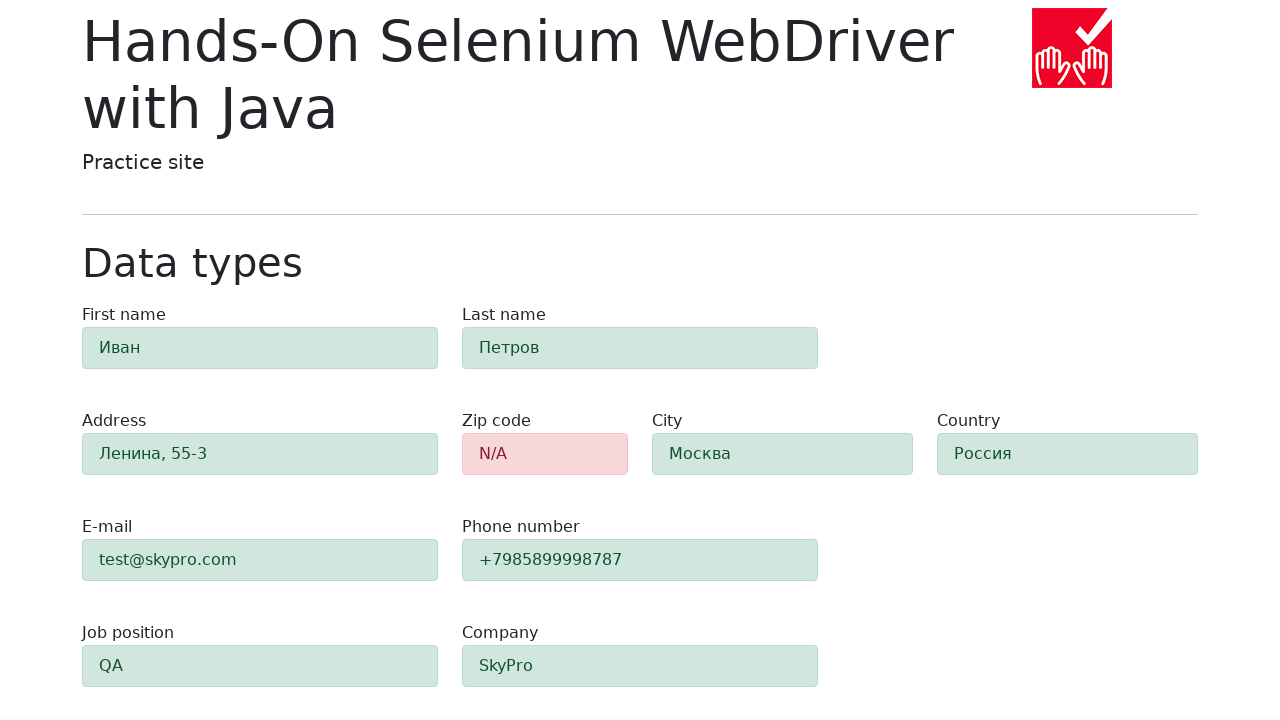

Verified field #country shows alert-success state
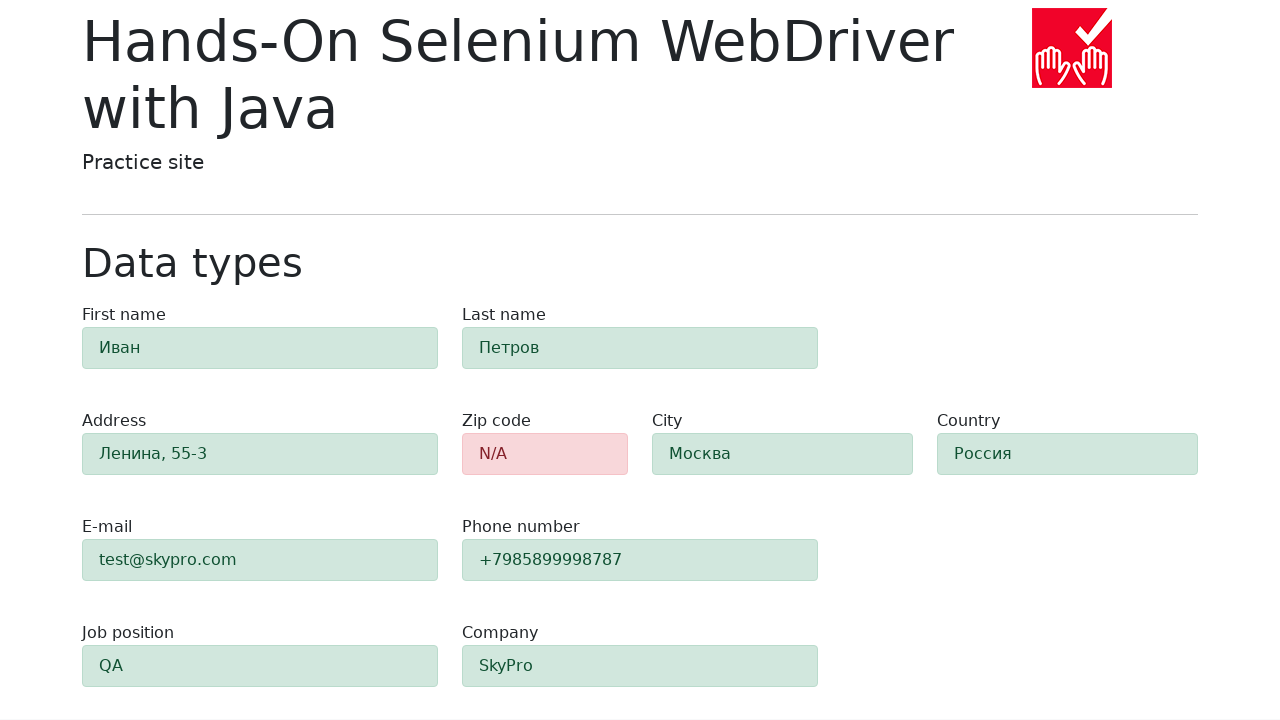

Verified field #e-mail shows alert-success state
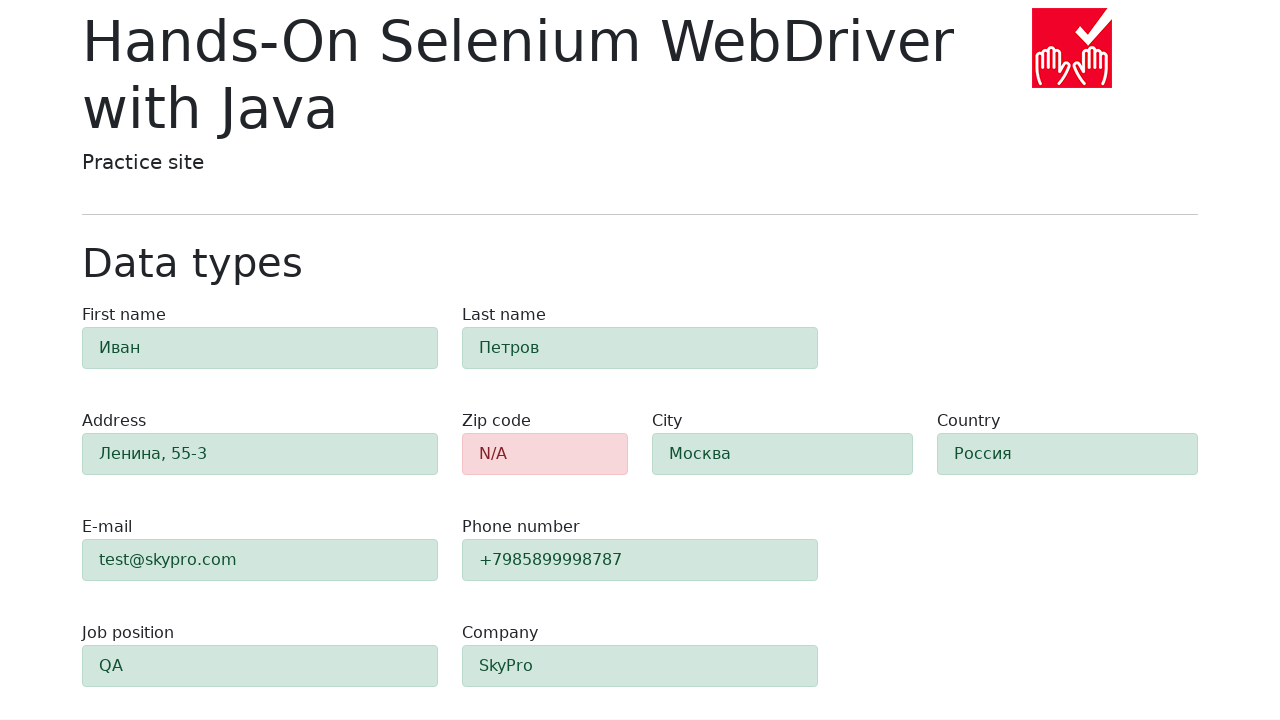

Verified field #phone shows alert-success state
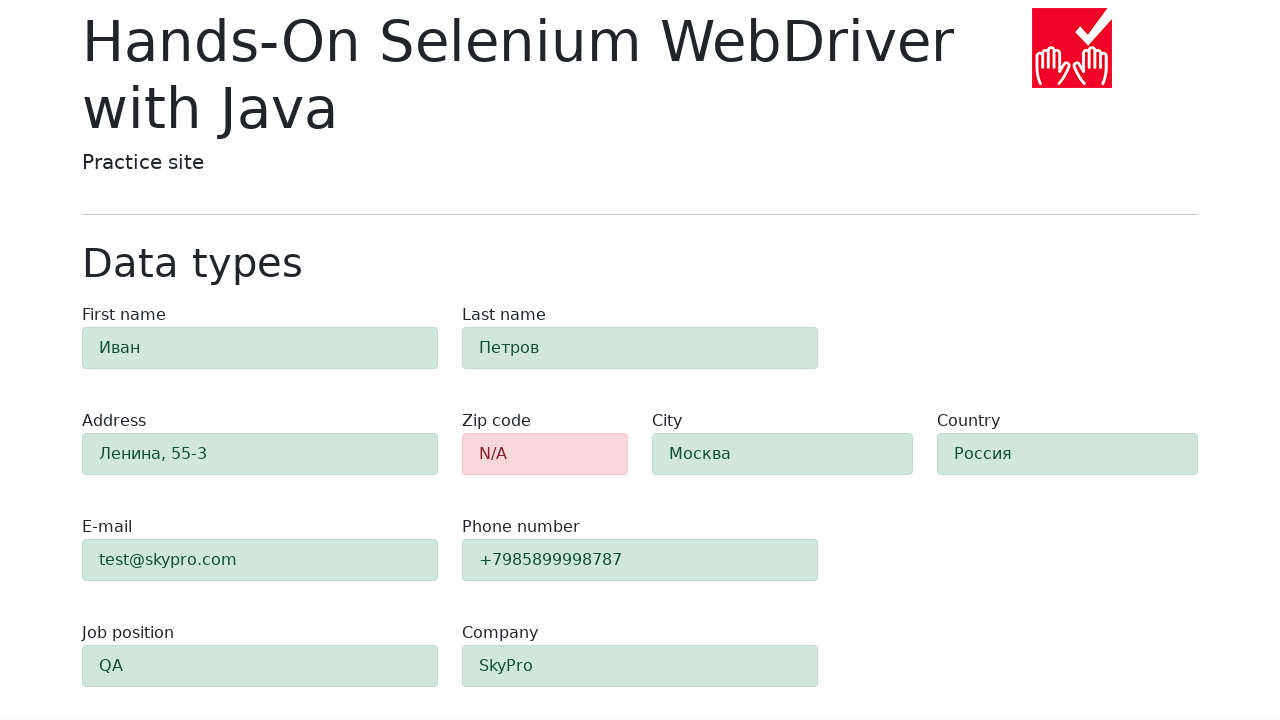

Verified field #company shows alert-success state
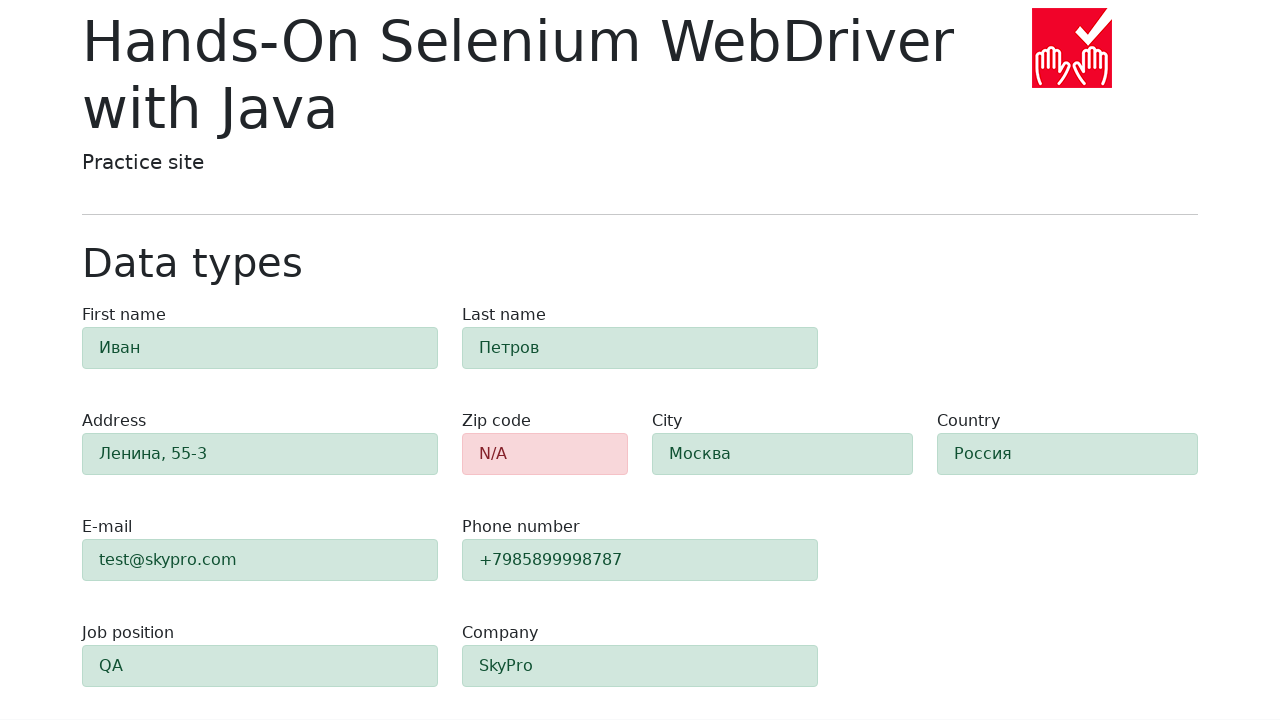

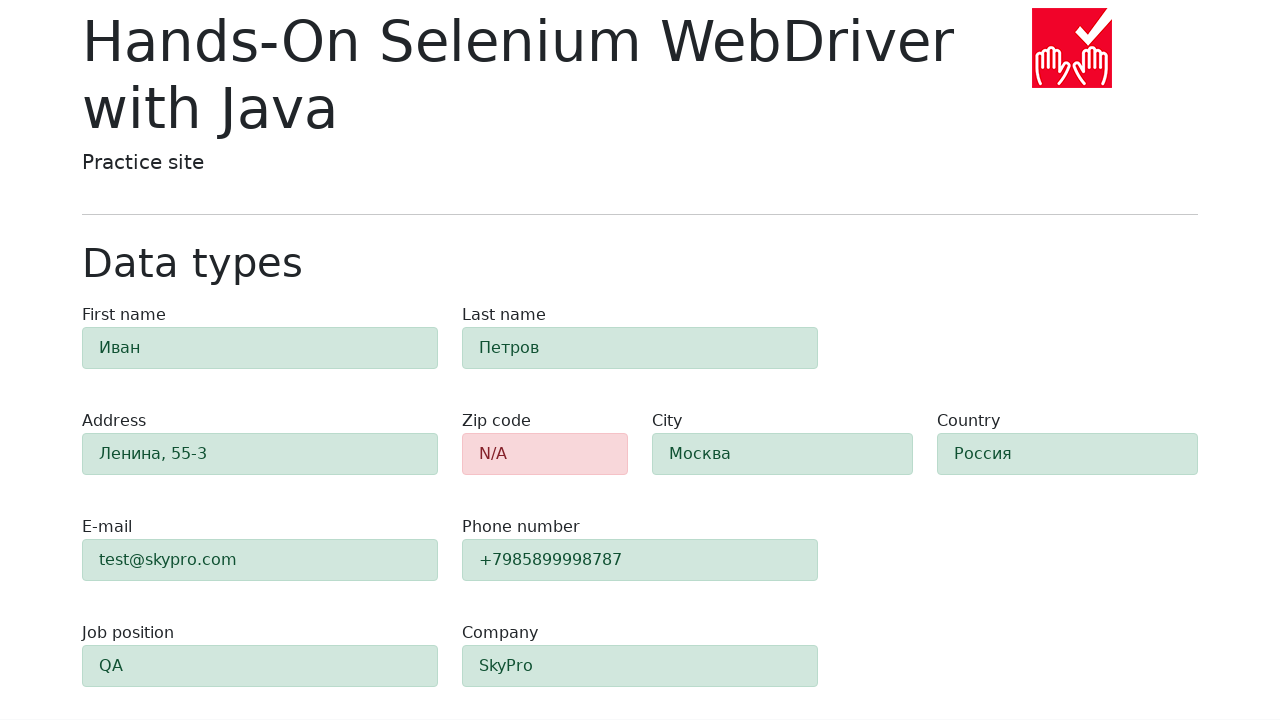